Tests dropdown selection functionality by navigating to dropdown page and selecting an option

Starting URL: http://the-internet.herokuapp.com/

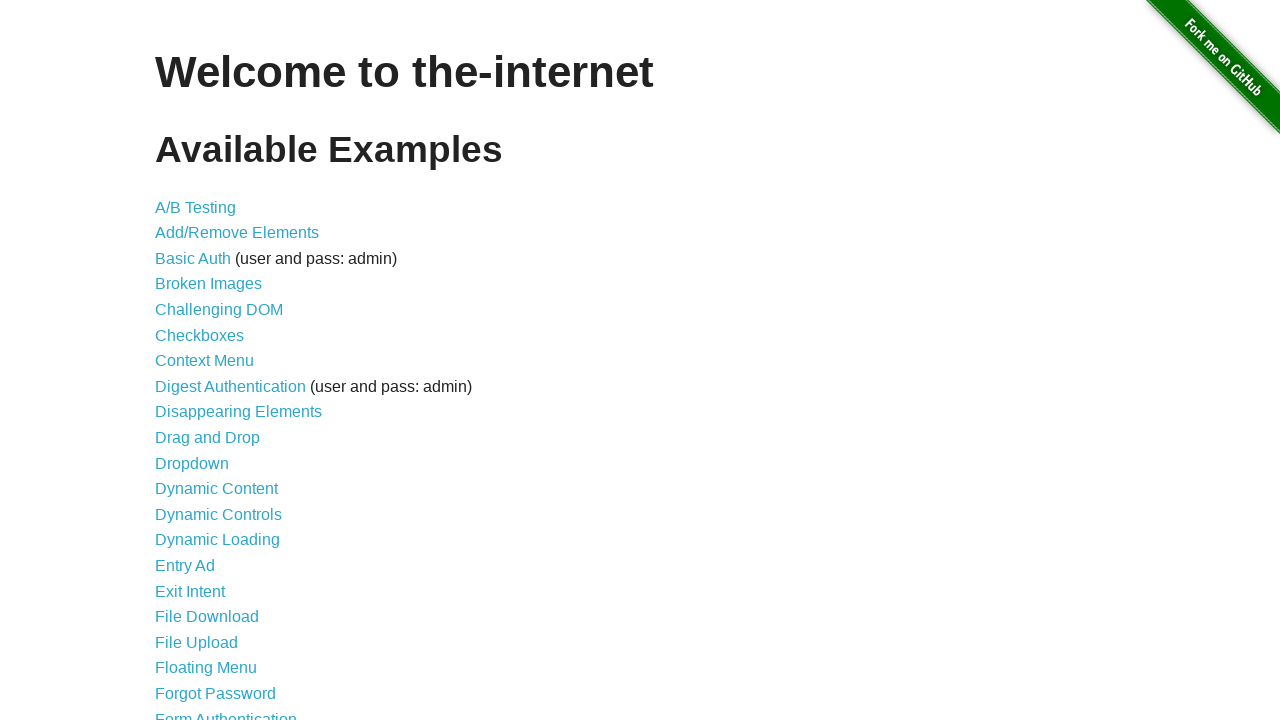

Clicked on Dropdown link to navigate to dropdown page at (192, 463) on a:has-text('Dropdown')
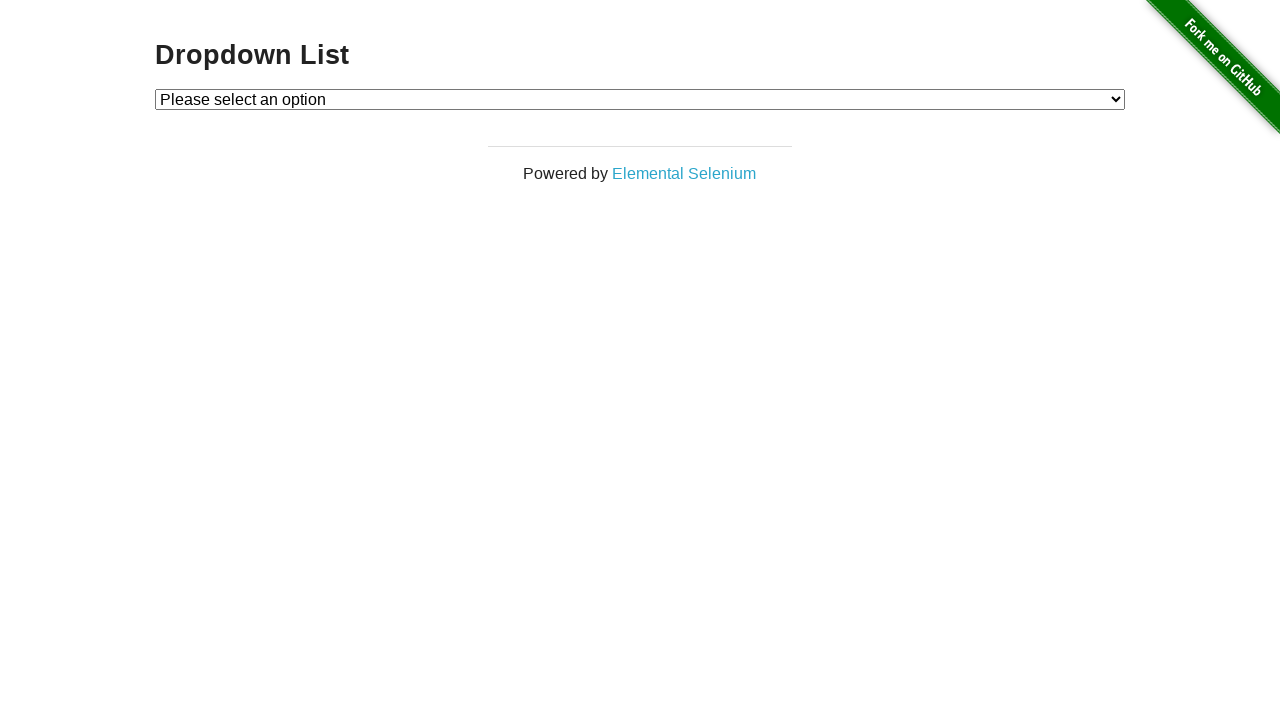

Dropdown selector loaded and is available
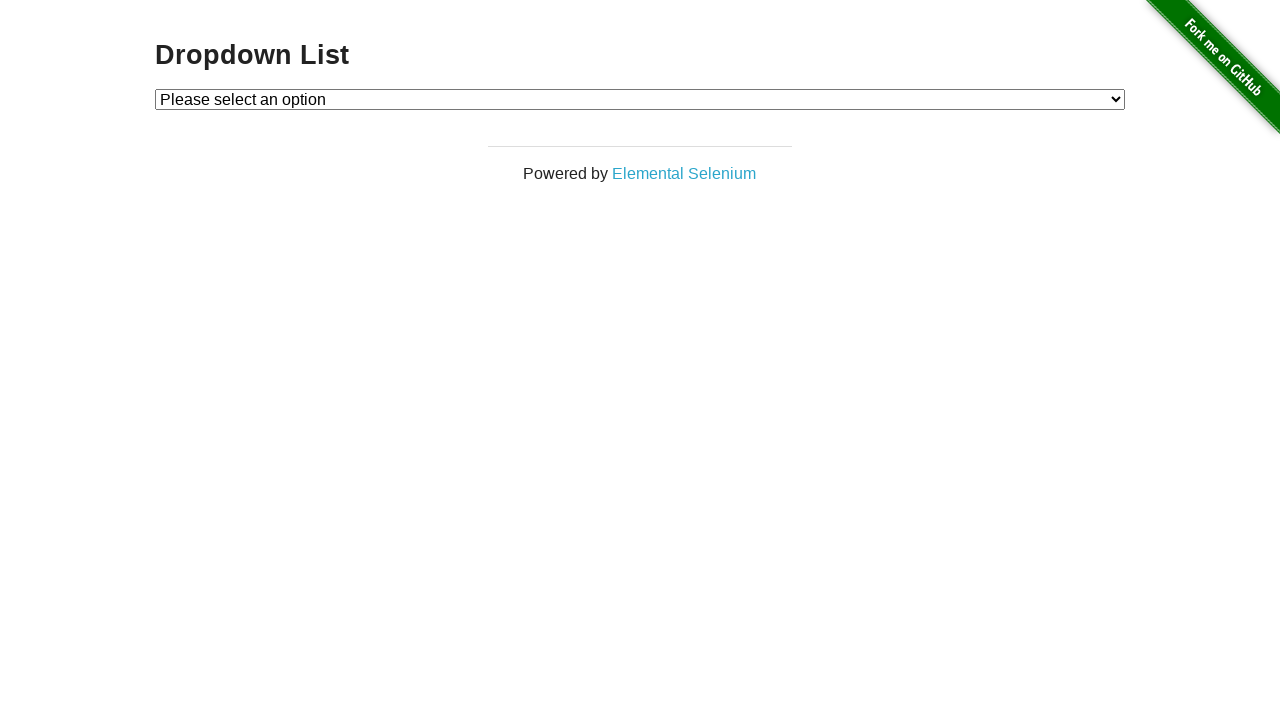

Selected Option 1 from the dropdown on select#dropdown
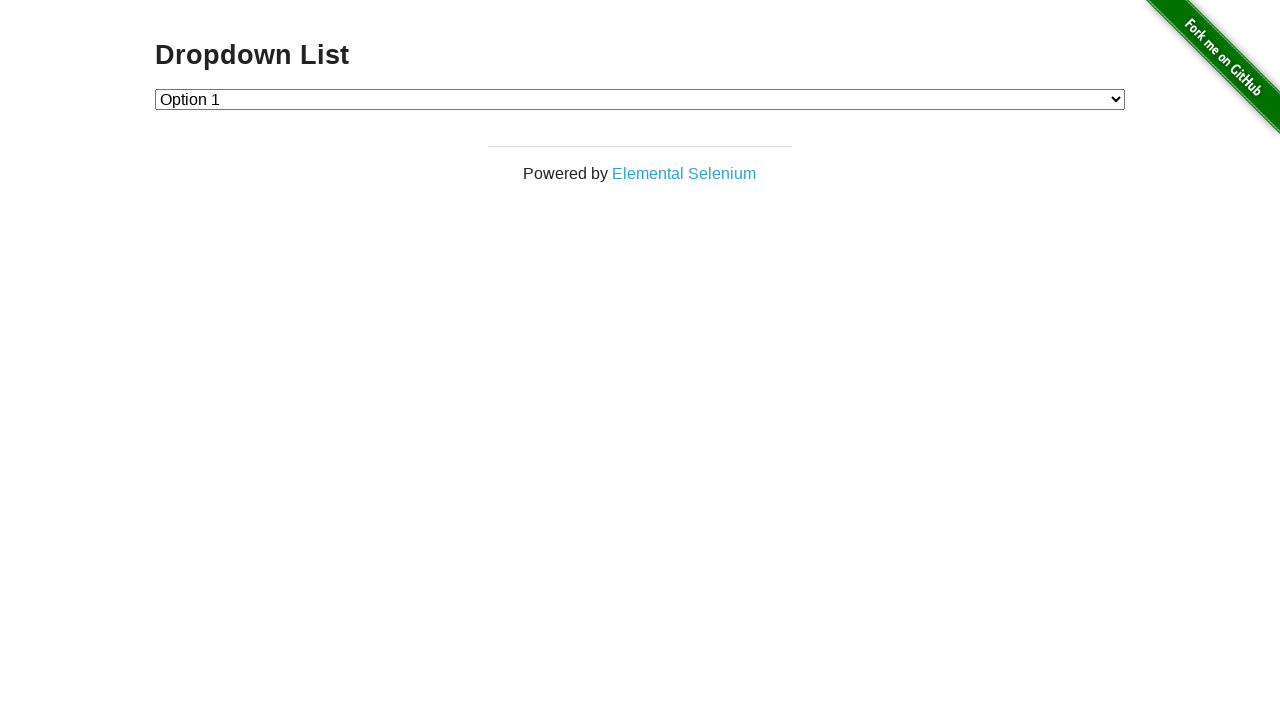

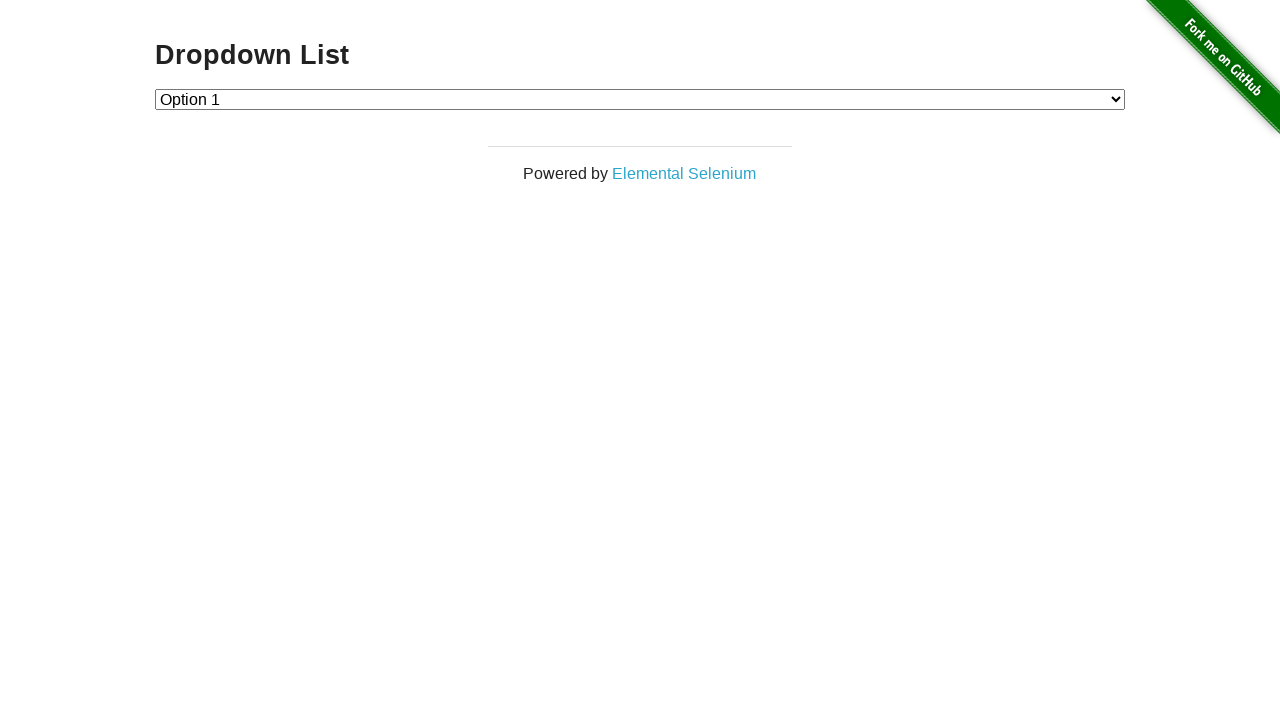